Tests page scrolling functionality by scrolling down the page multiple times

Starting URL: http://www.seleniumhq.org/download/

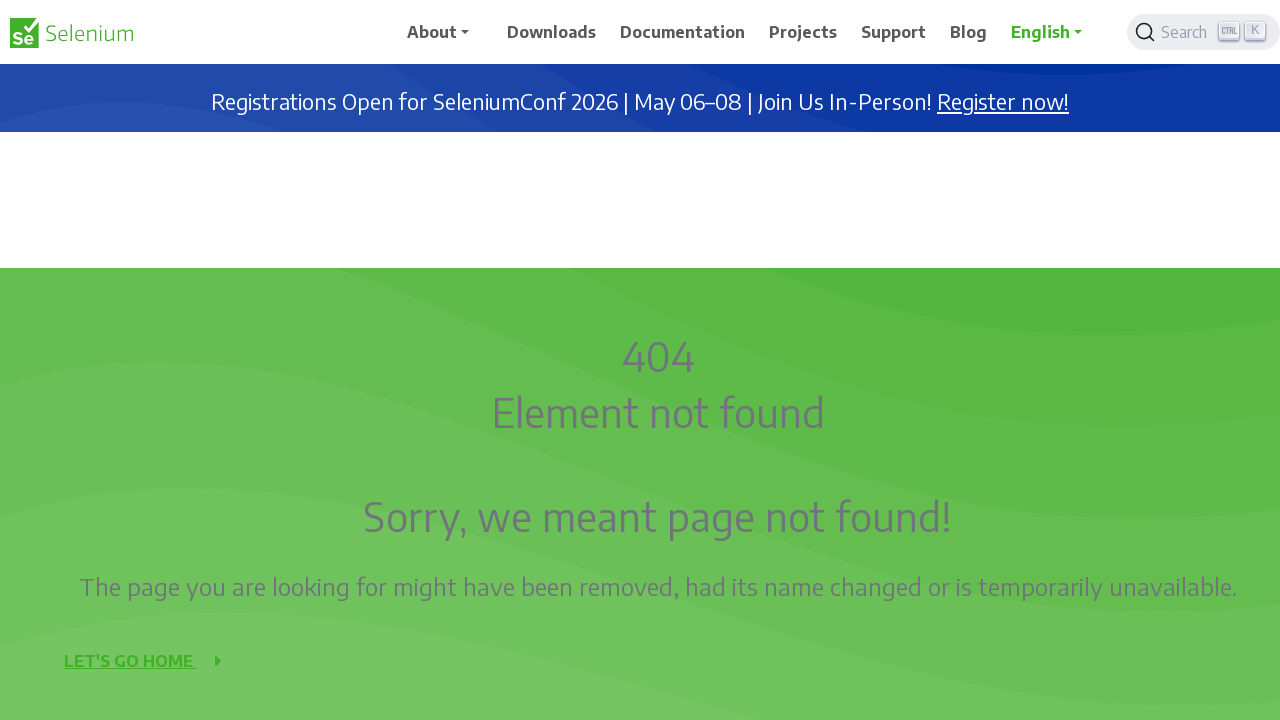

Scrolled down the page by 400 pixels
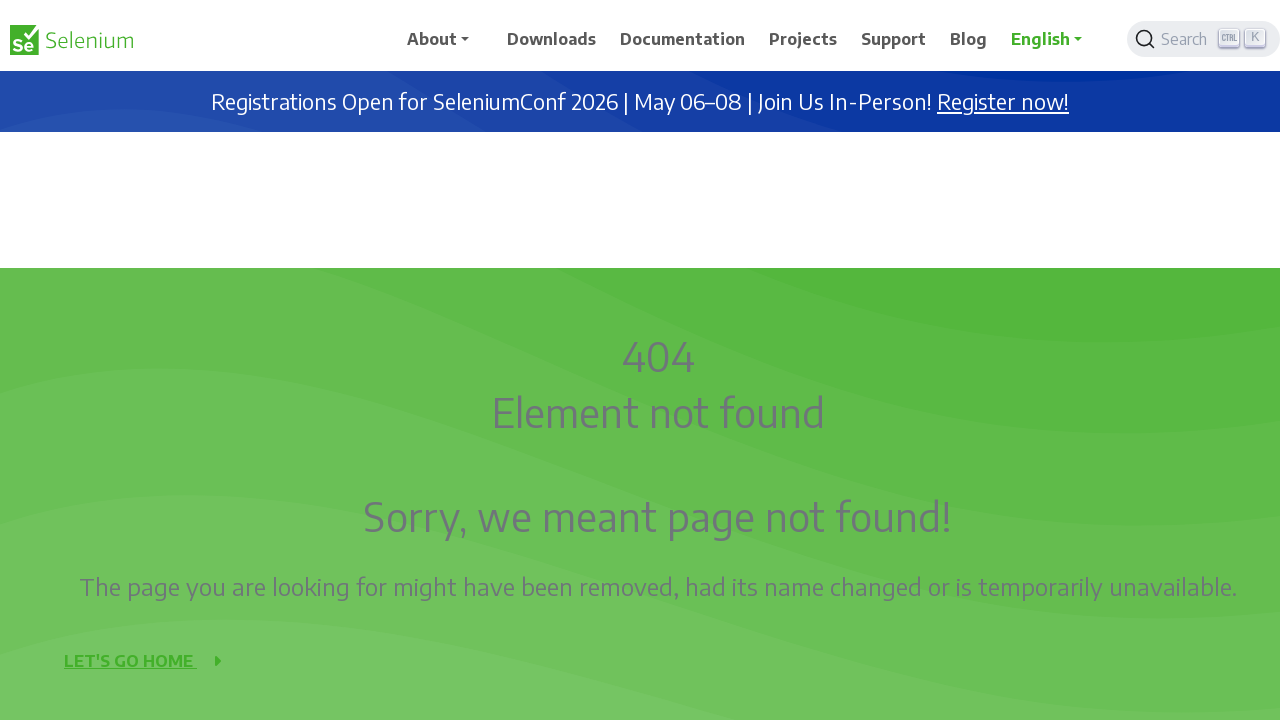

Waited 500ms for content to load after scrolling
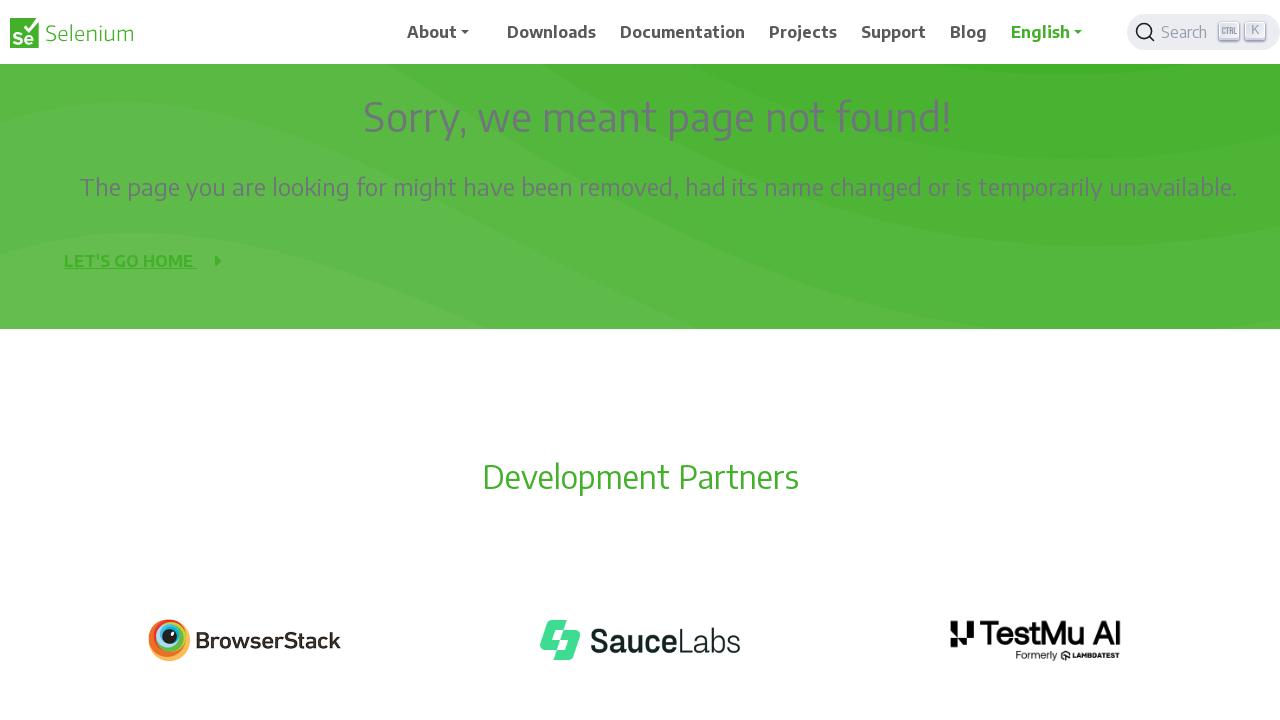

Scrolled down the page by 400 pixels
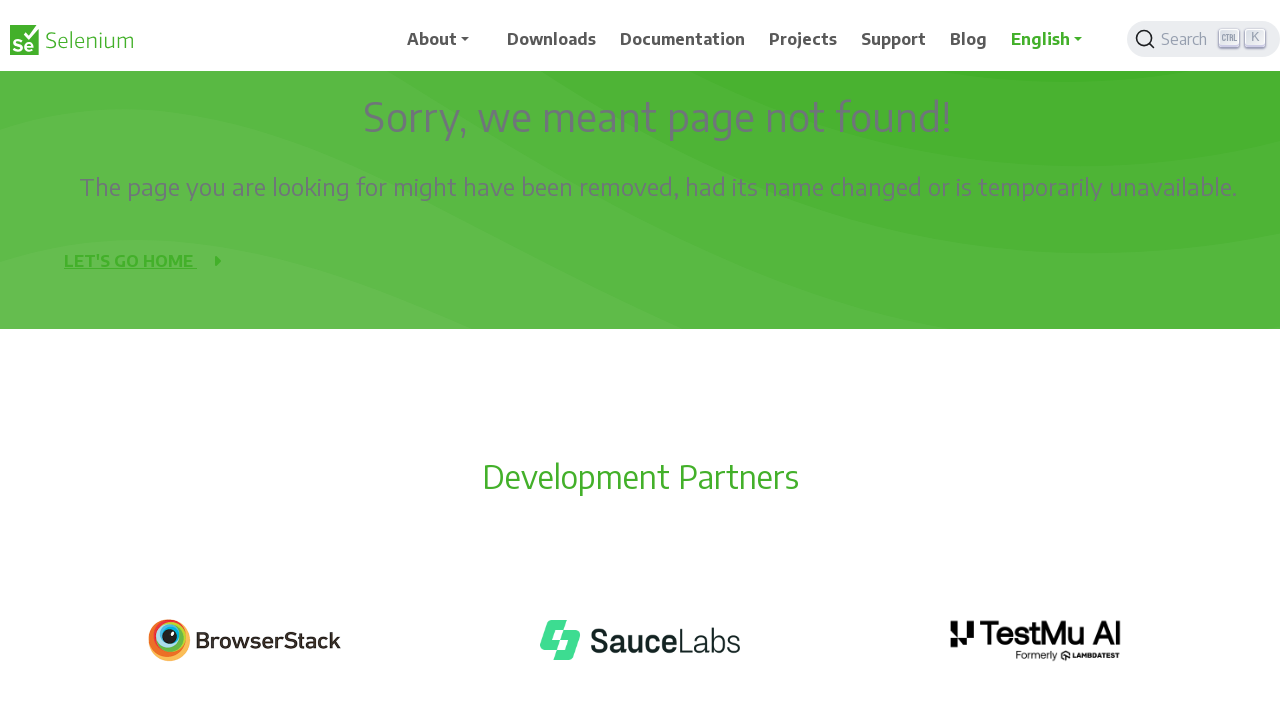

Waited 500ms for content to load after scrolling
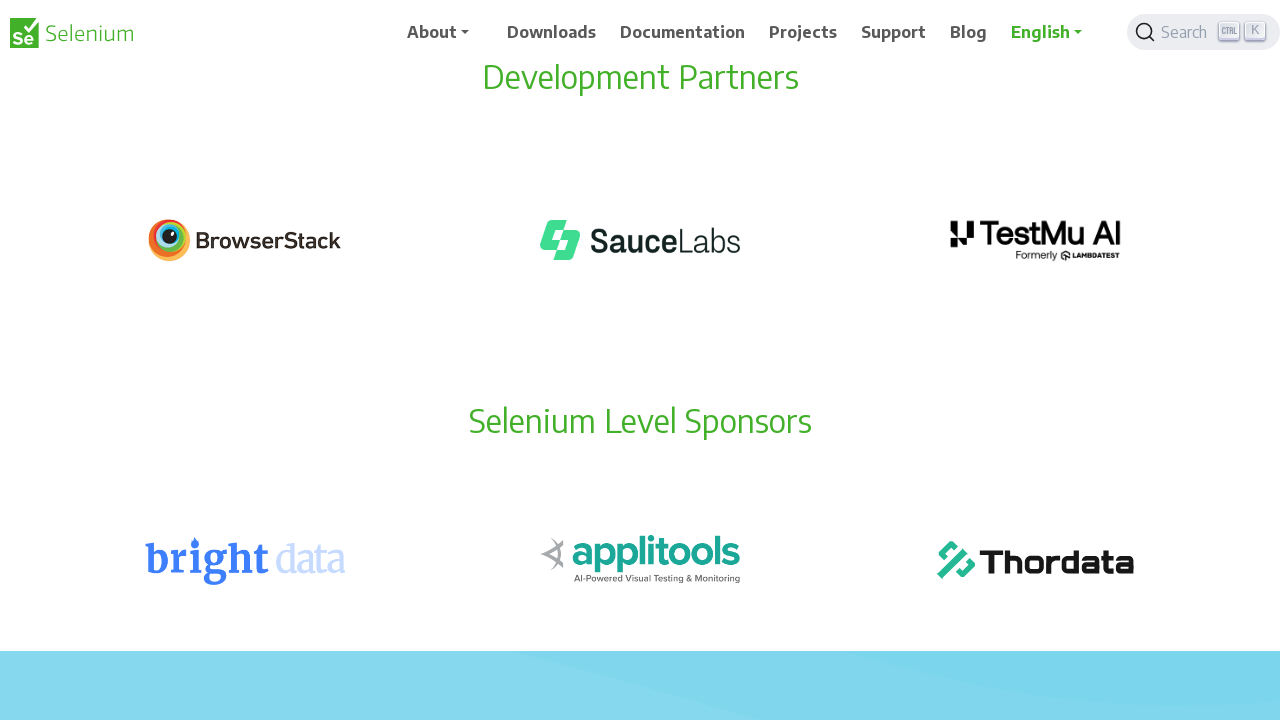

Scrolled down the page by 400 pixels
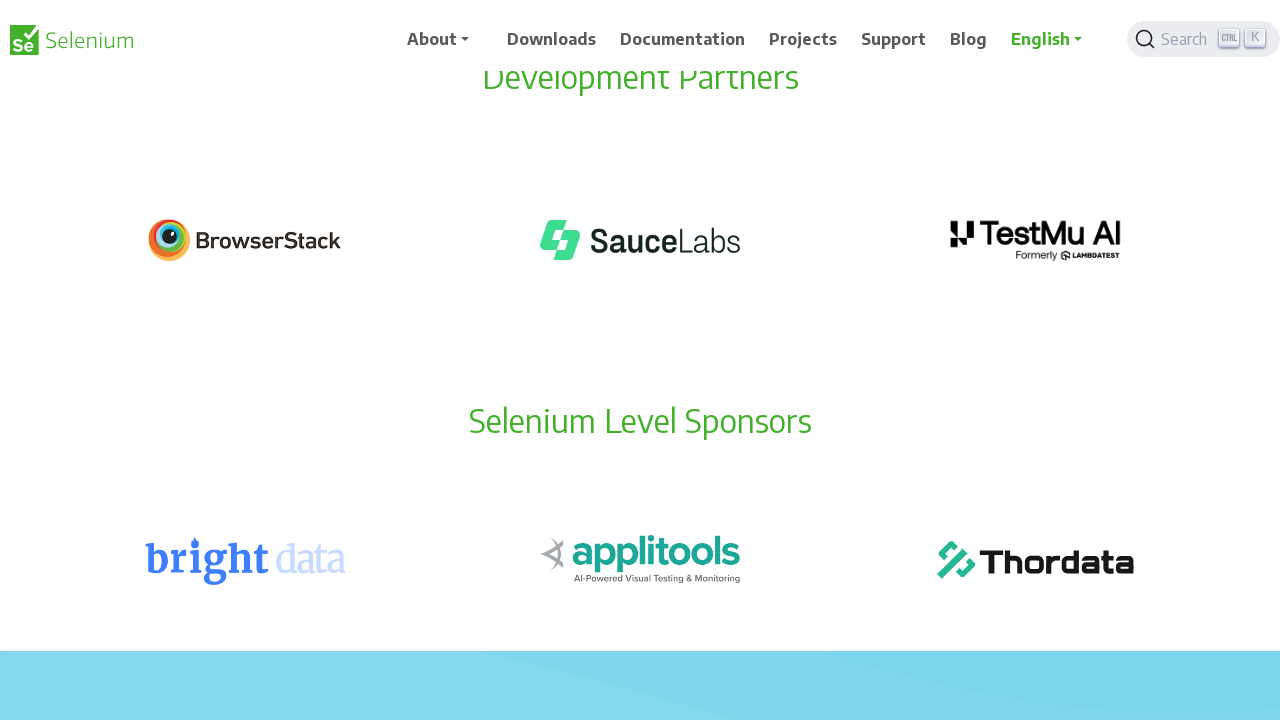

Waited 500ms for content to load after scrolling
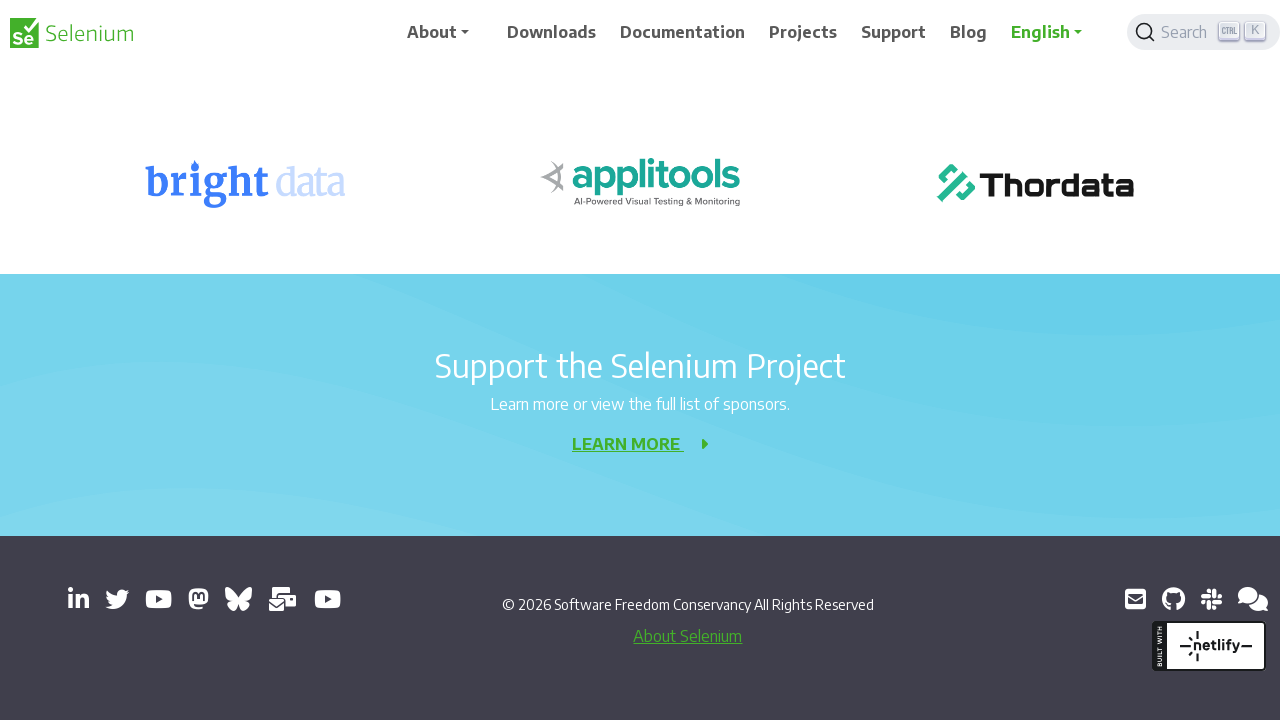

Scrolled down the page by 400 pixels
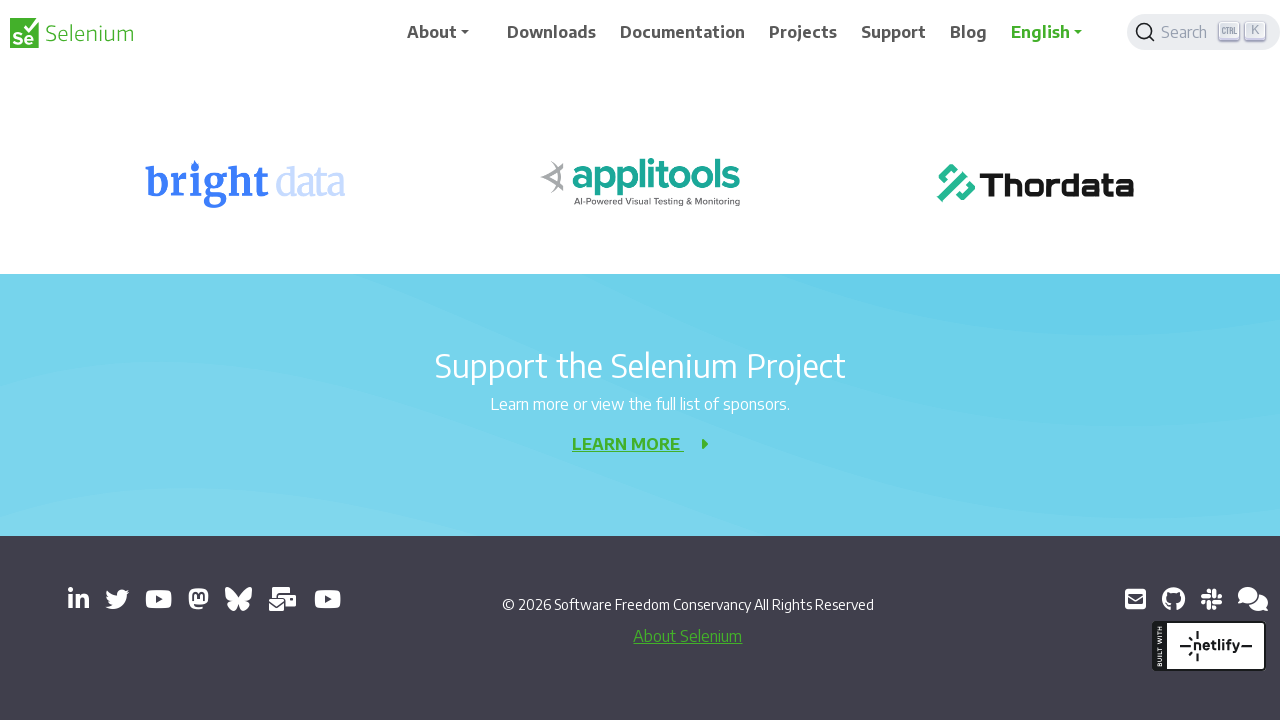

Waited 500ms for content to load after scrolling
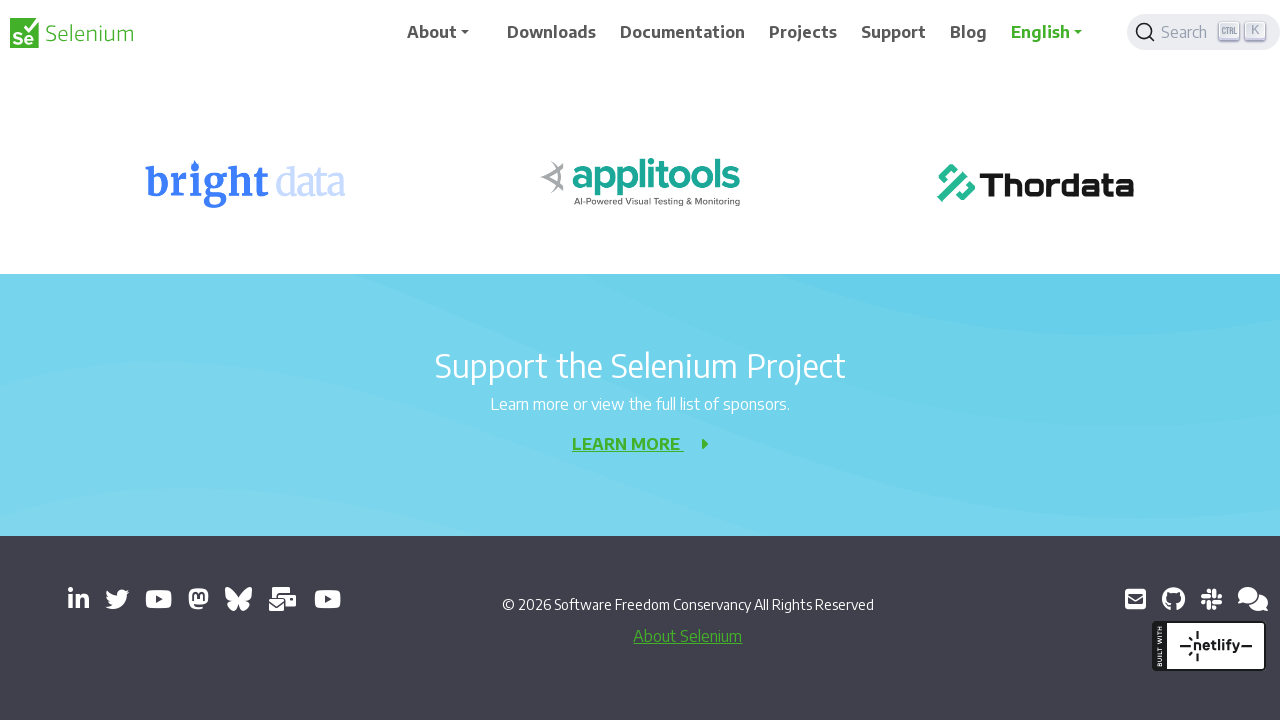

Scrolled down the page by 400 pixels
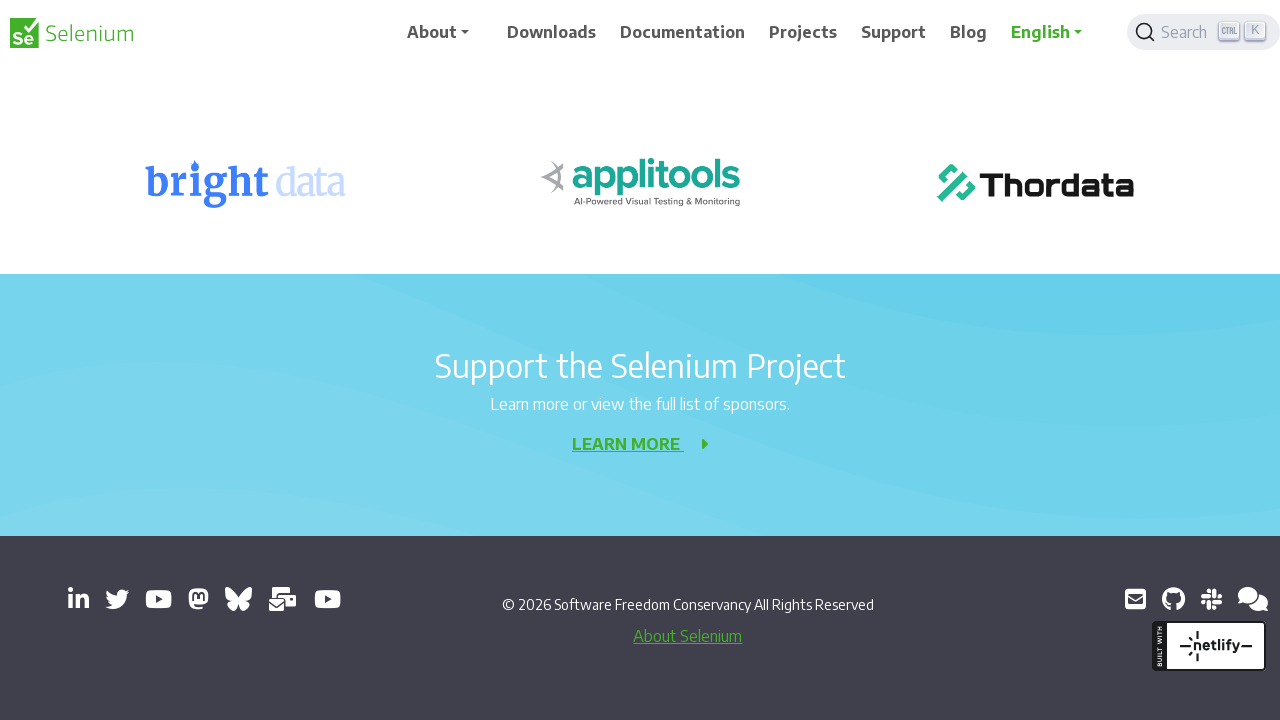

Waited 500ms for content to load after scrolling
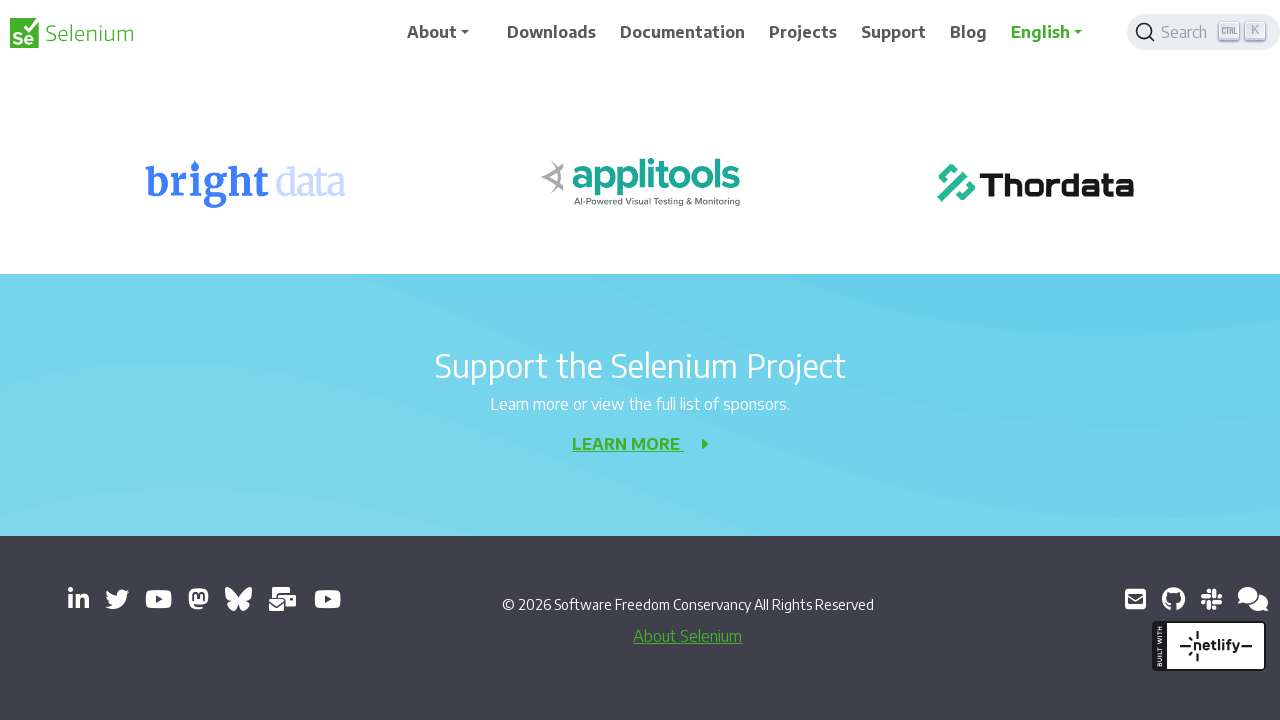

Scrolled down the page by 400 pixels
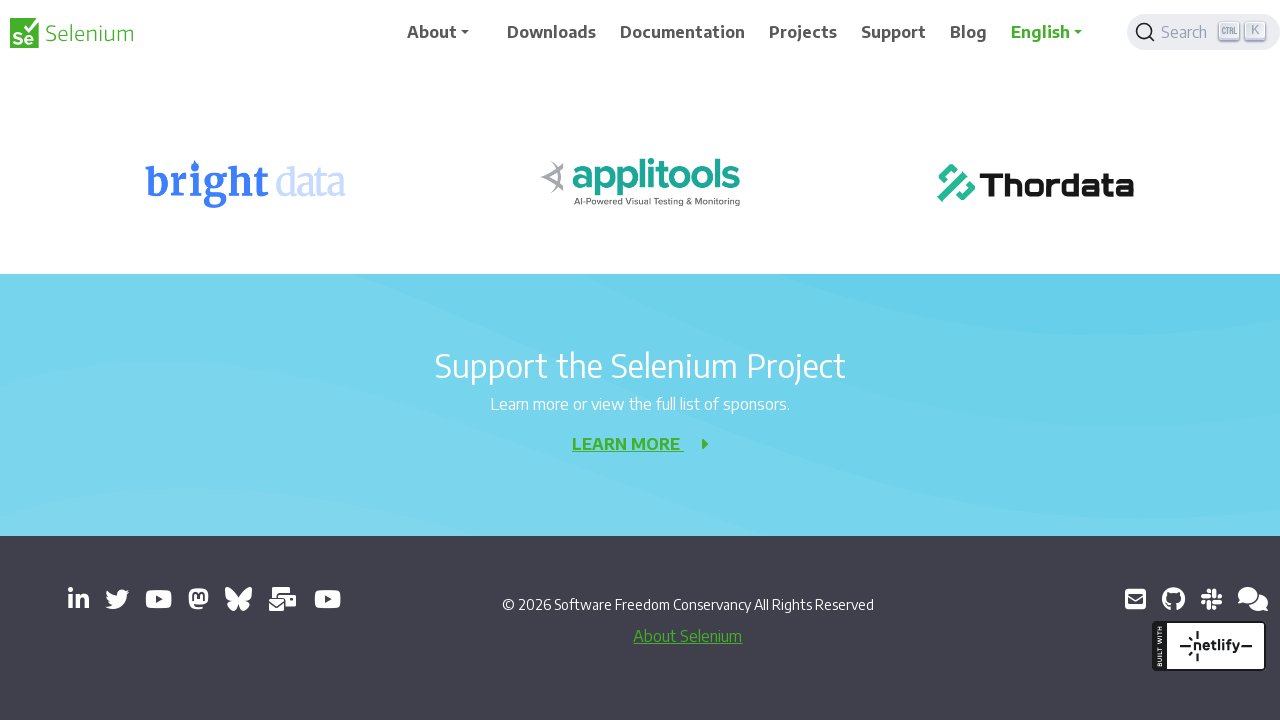

Waited 500ms for content to load after scrolling
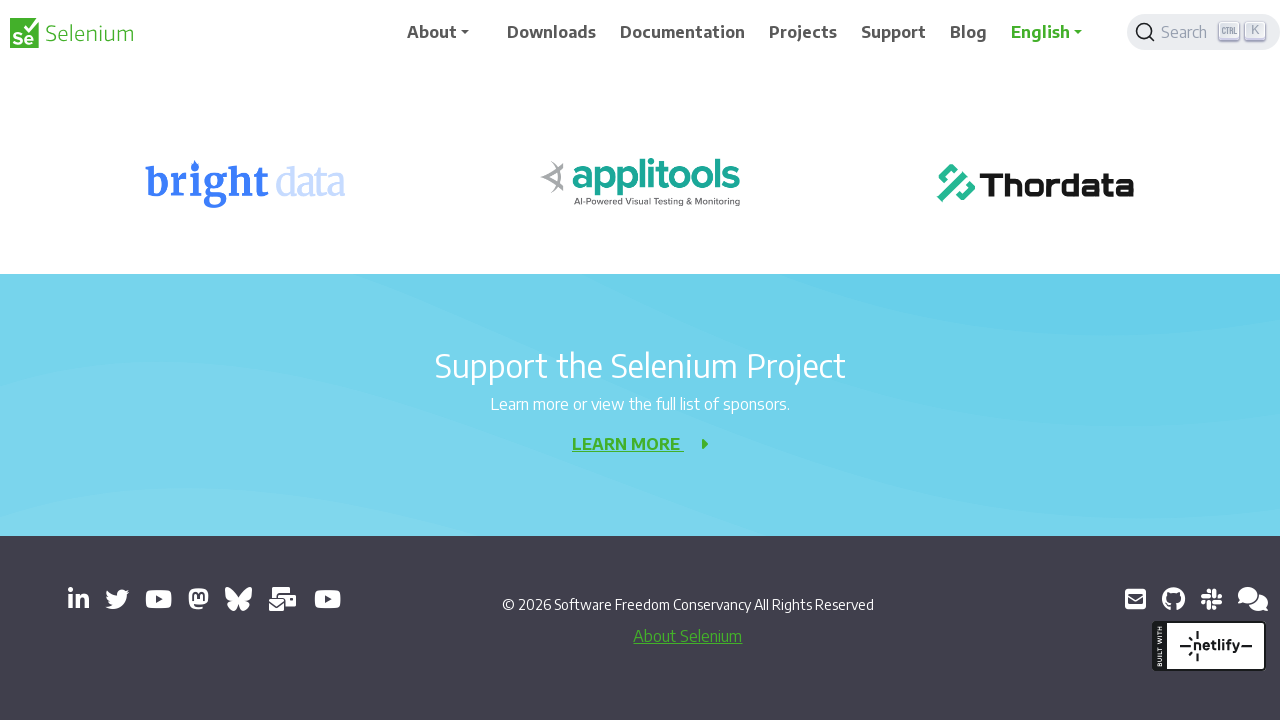

Scrolled down the page by 400 pixels
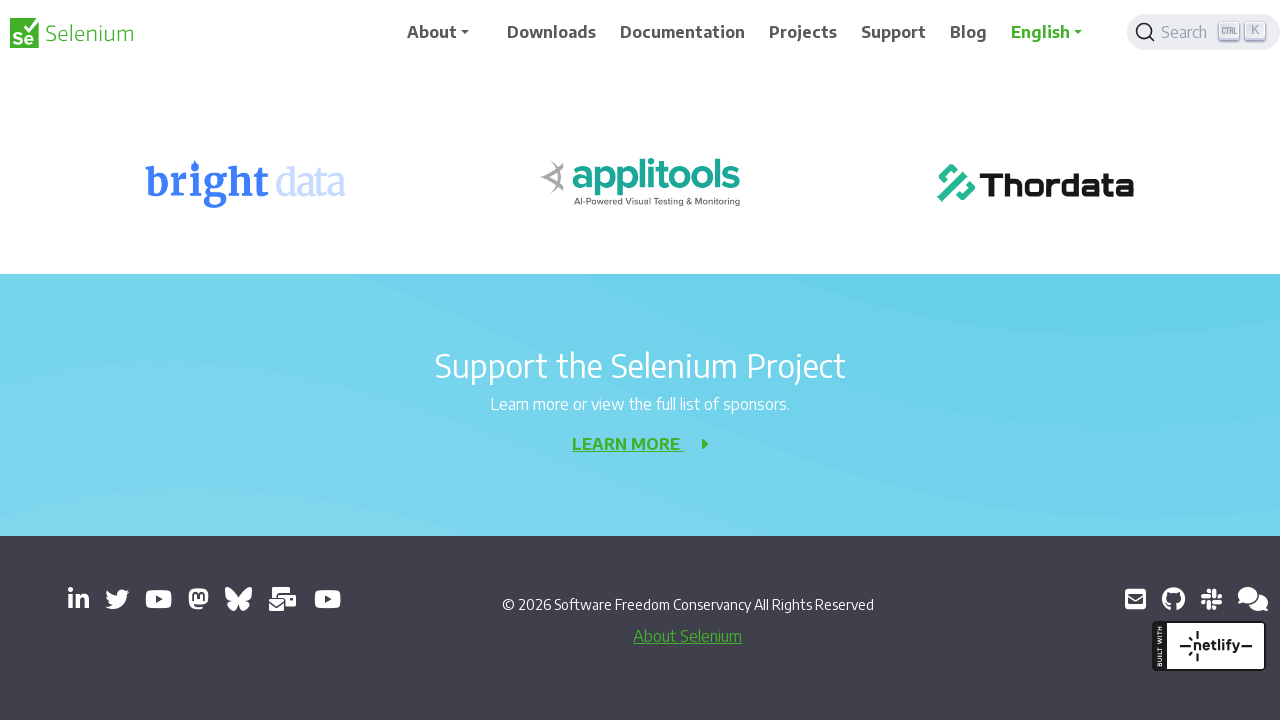

Waited 500ms for content to load after scrolling
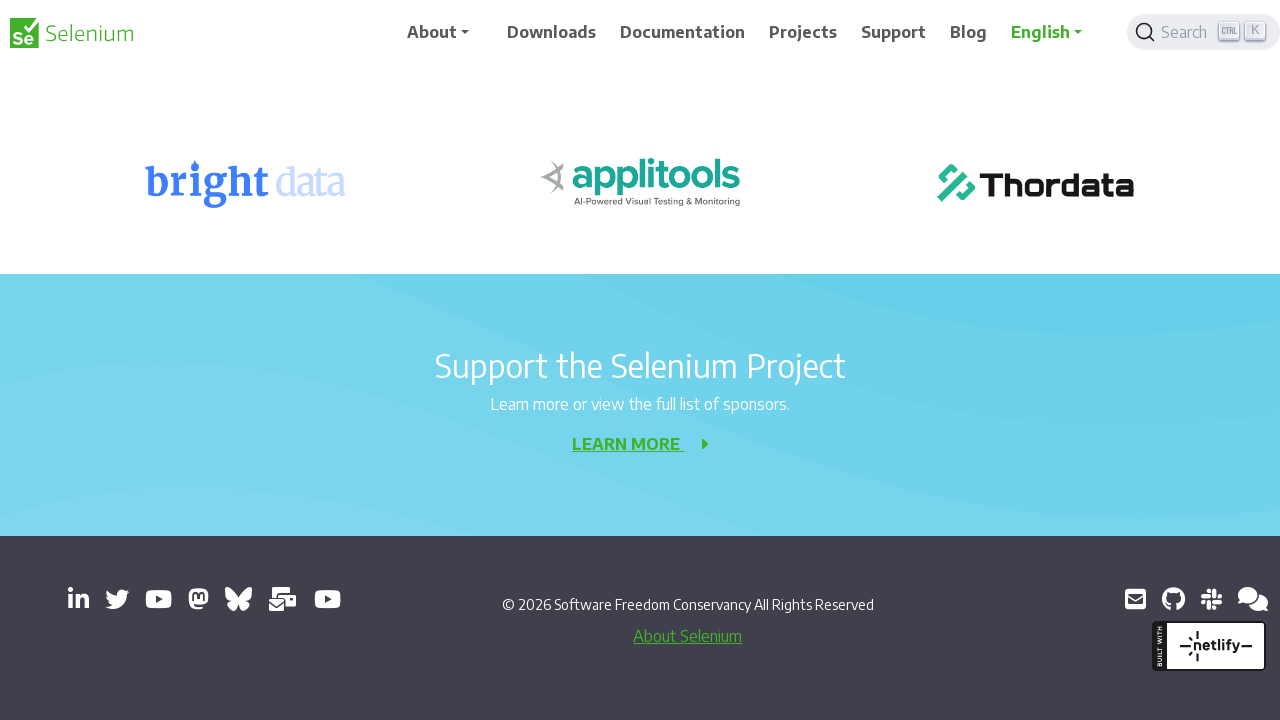

Scrolled down the page by 400 pixels
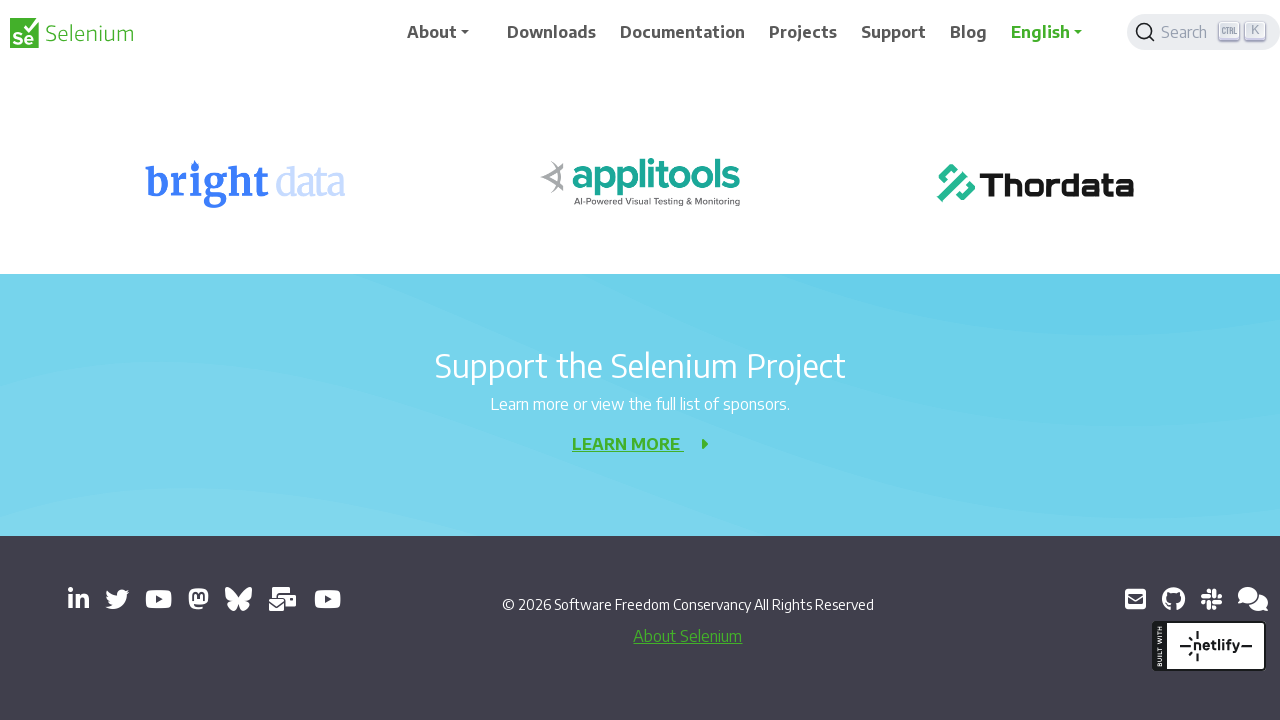

Waited 500ms for content to load after scrolling
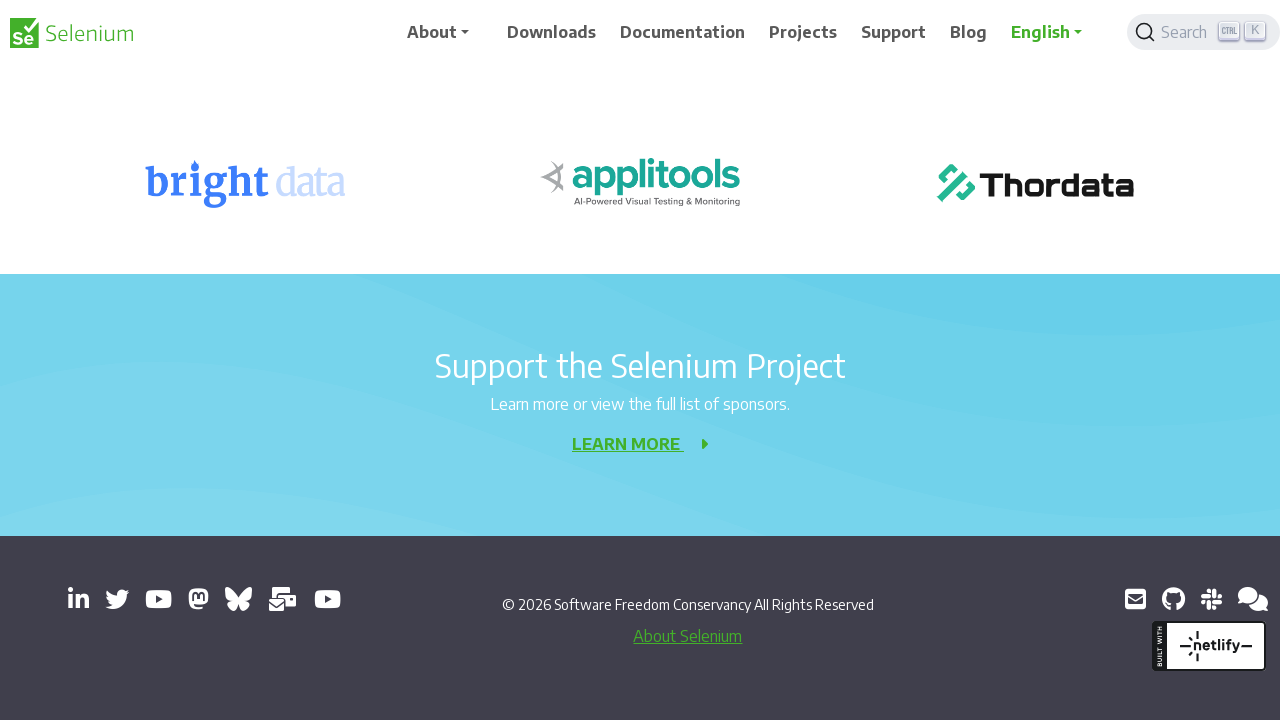

Scrolled down the page by 400 pixels
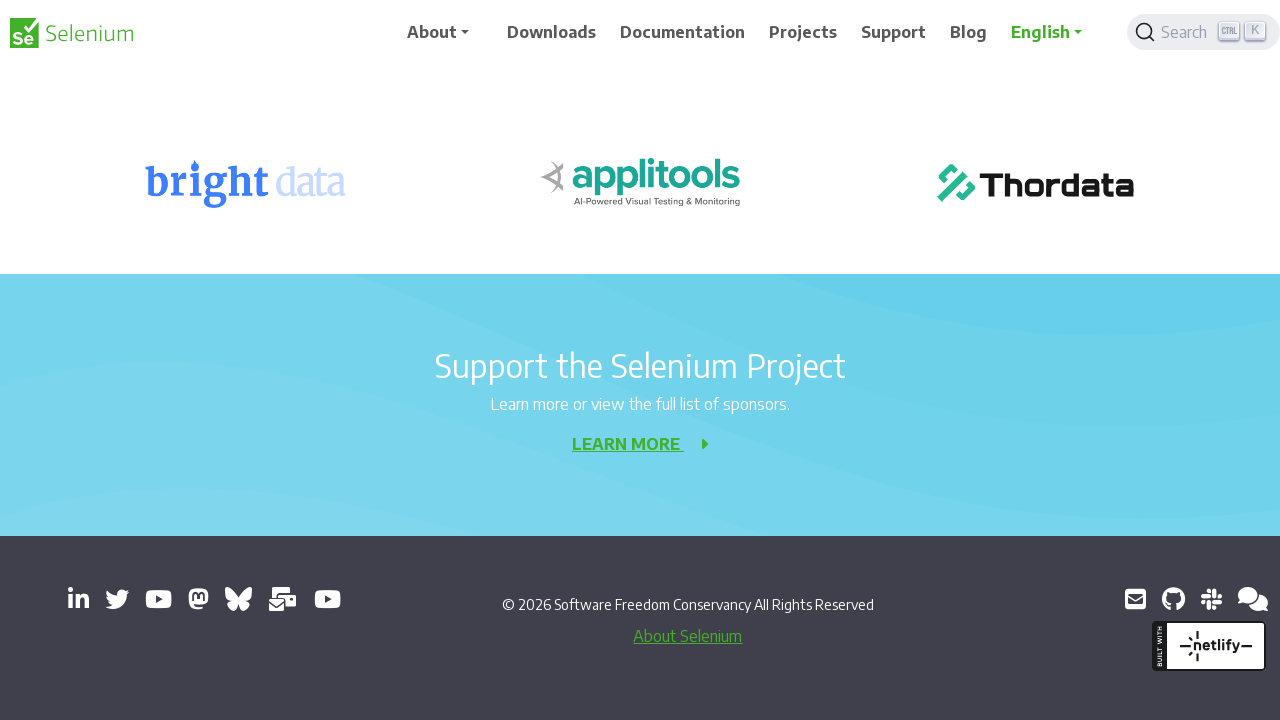

Waited 500ms for content to load after scrolling
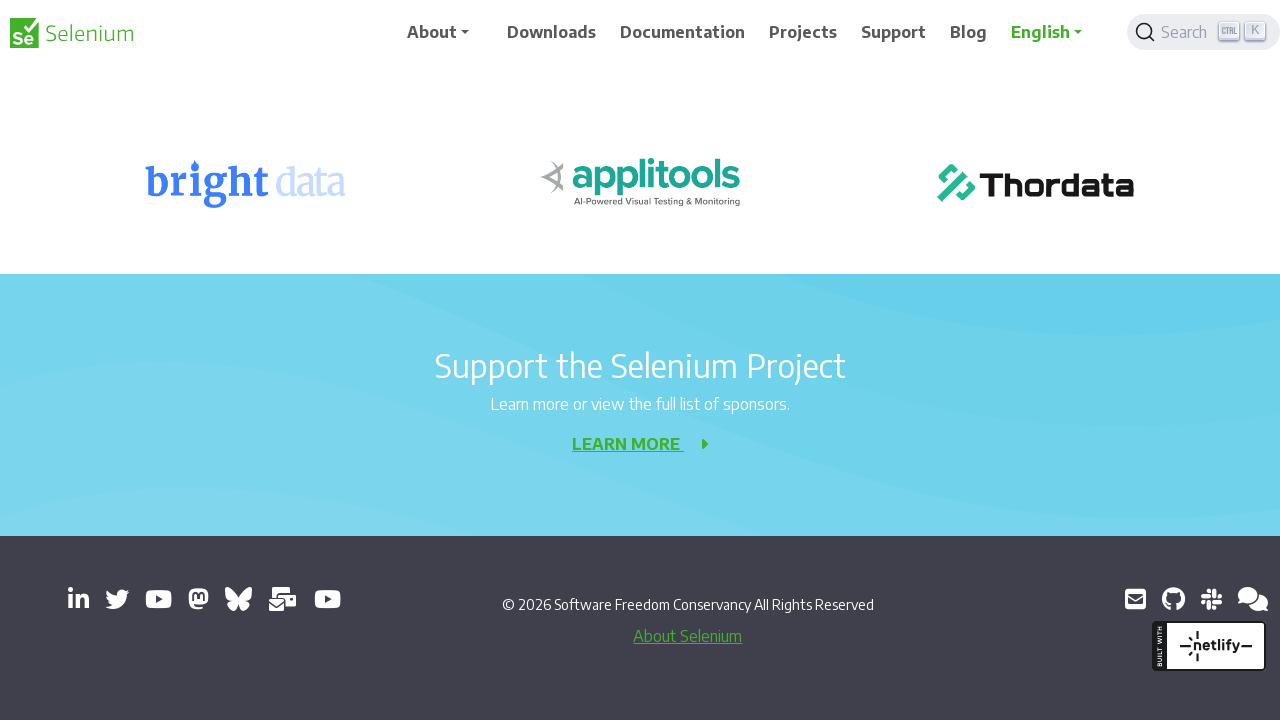

Scrolled down the page by 400 pixels
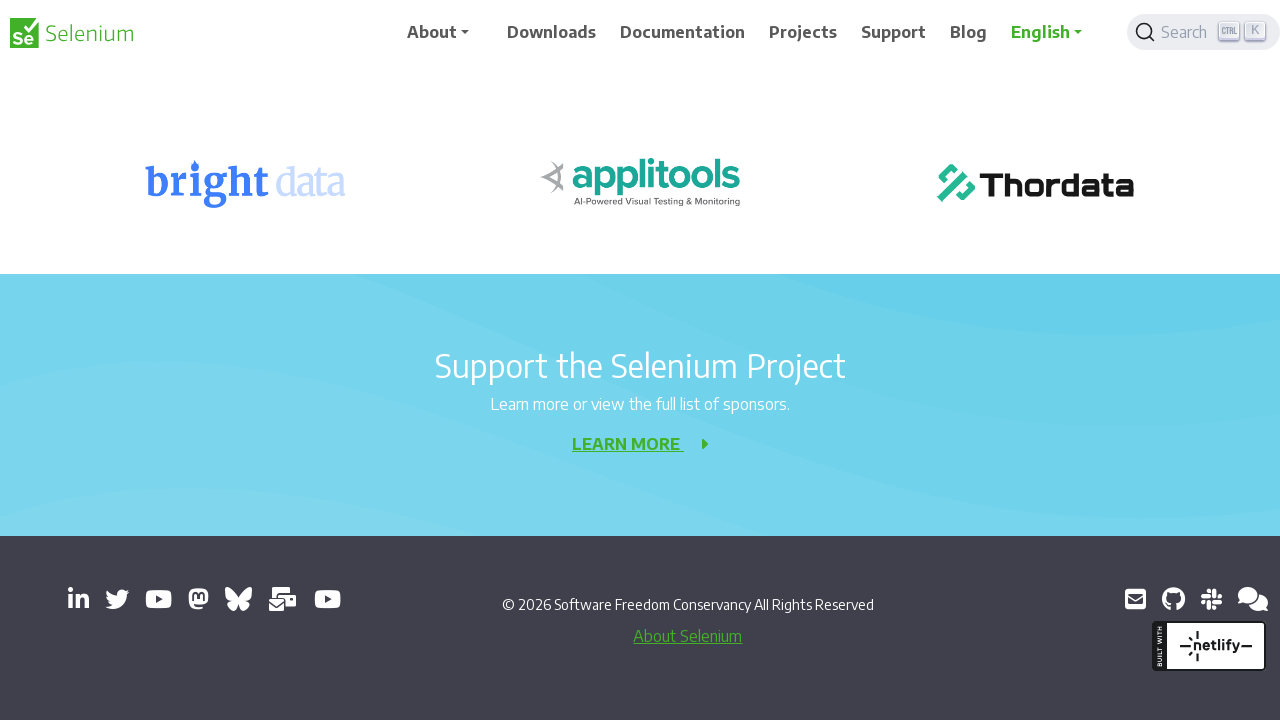

Waited 500ms for content to load after scrolling
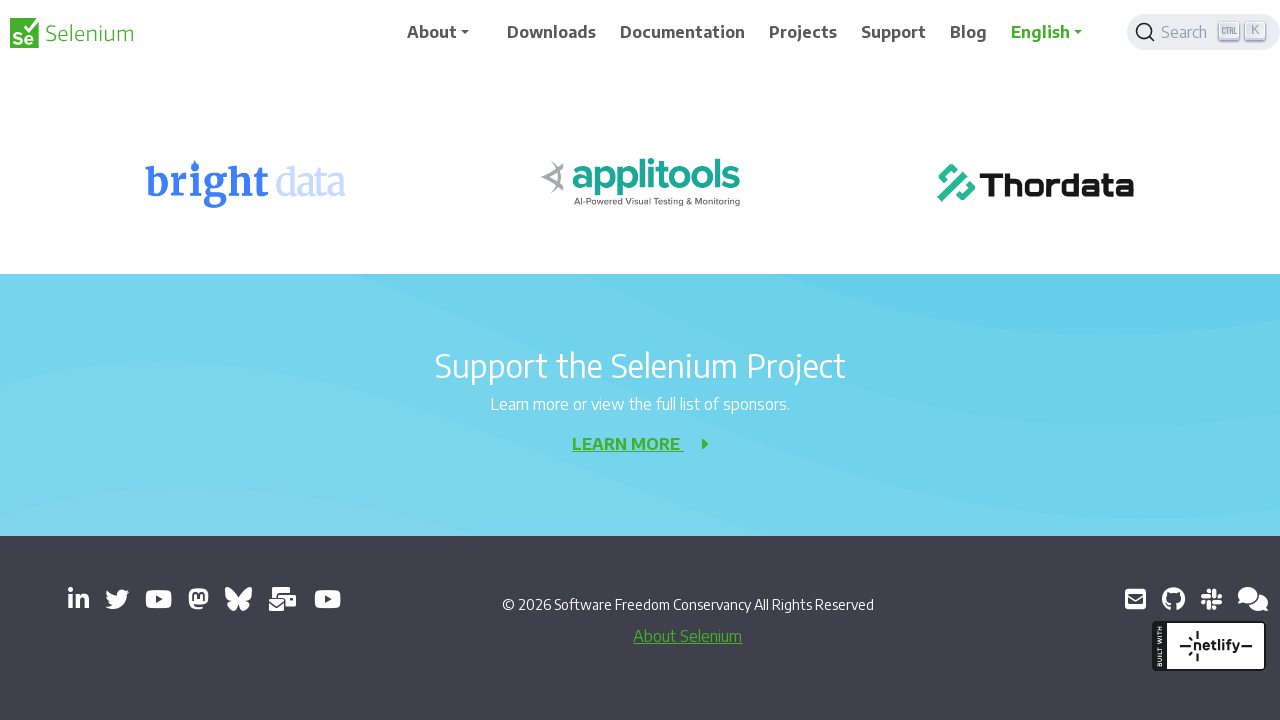

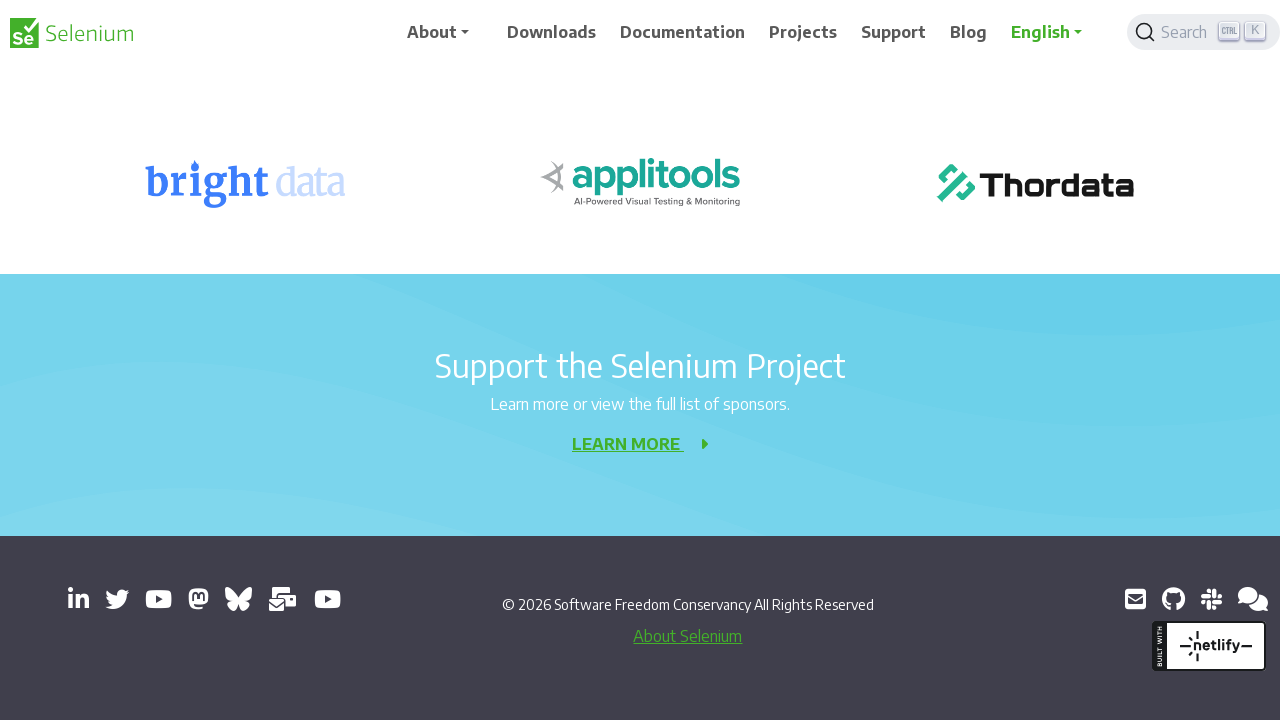